Tests changing the quantity of a product in the cart from 1 to 5 and verifies the total price updates

Starting URL: http://intershop5.skillbox.ru/

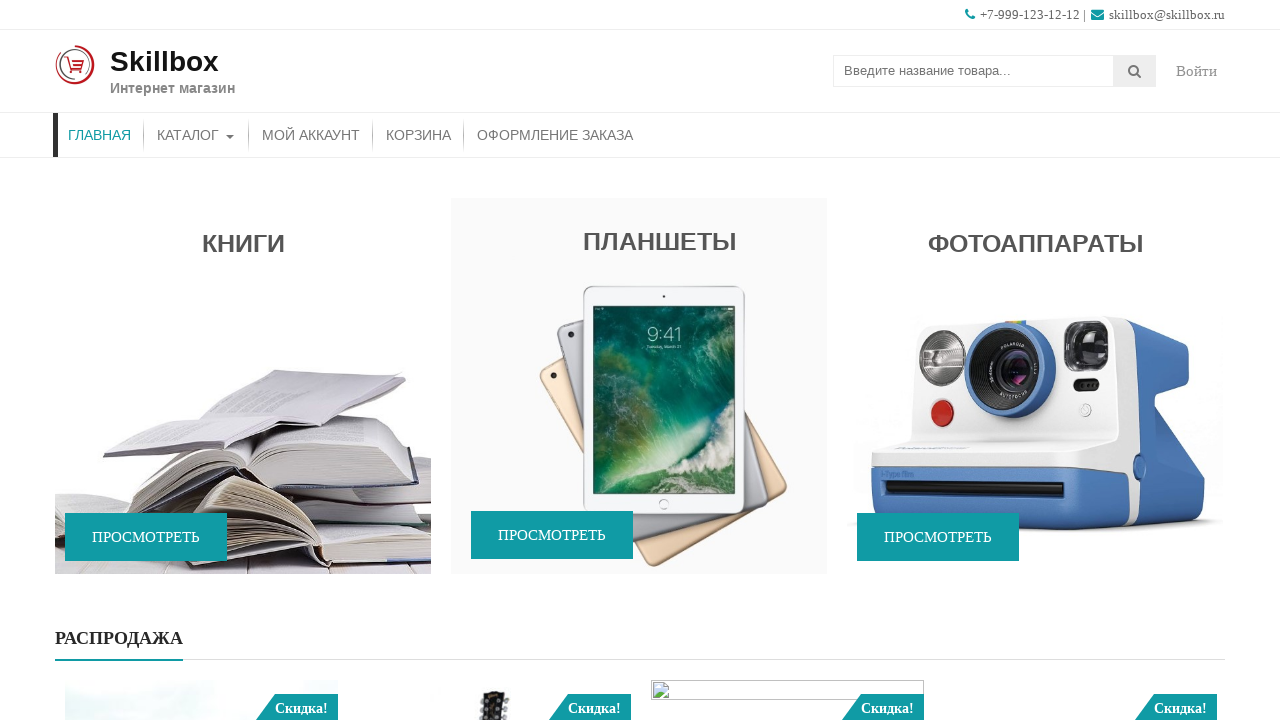

Clicked on Catalog menu item at (196, 135) on #menu-item-46
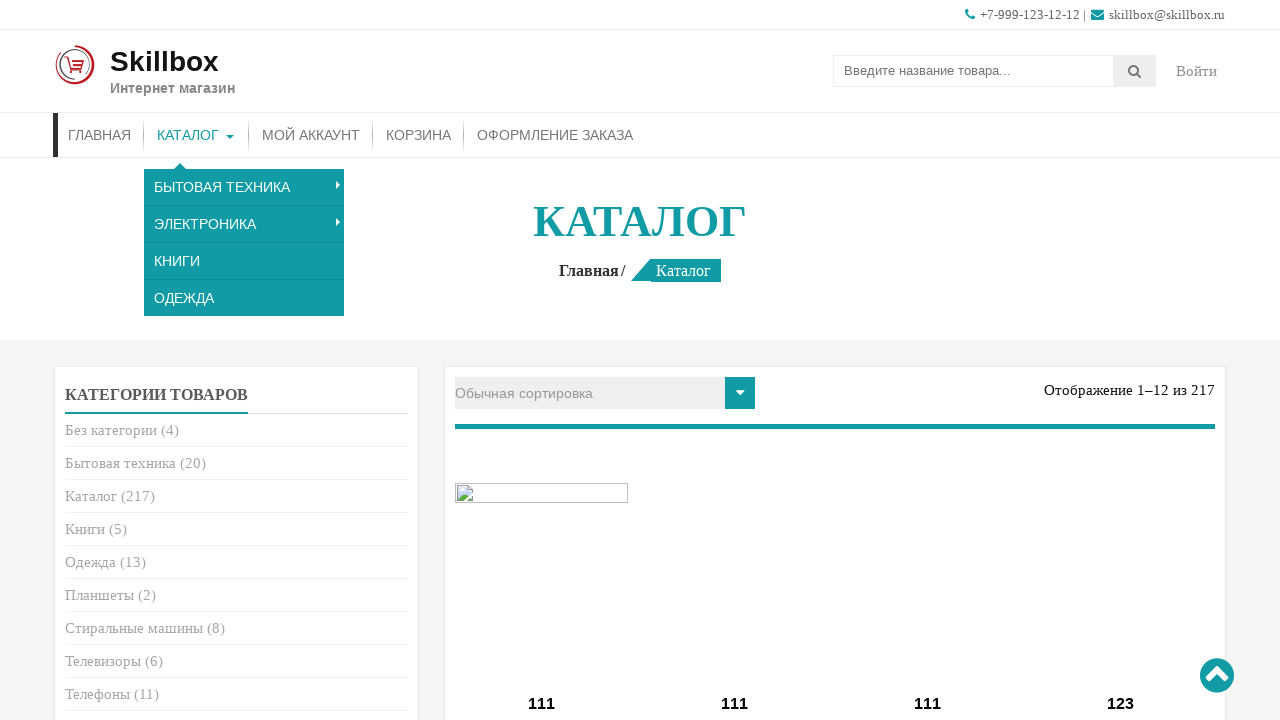

Hovered over Add to Cart button for Apple Watch 6 at (542, 361) on a[data-product_id='15']
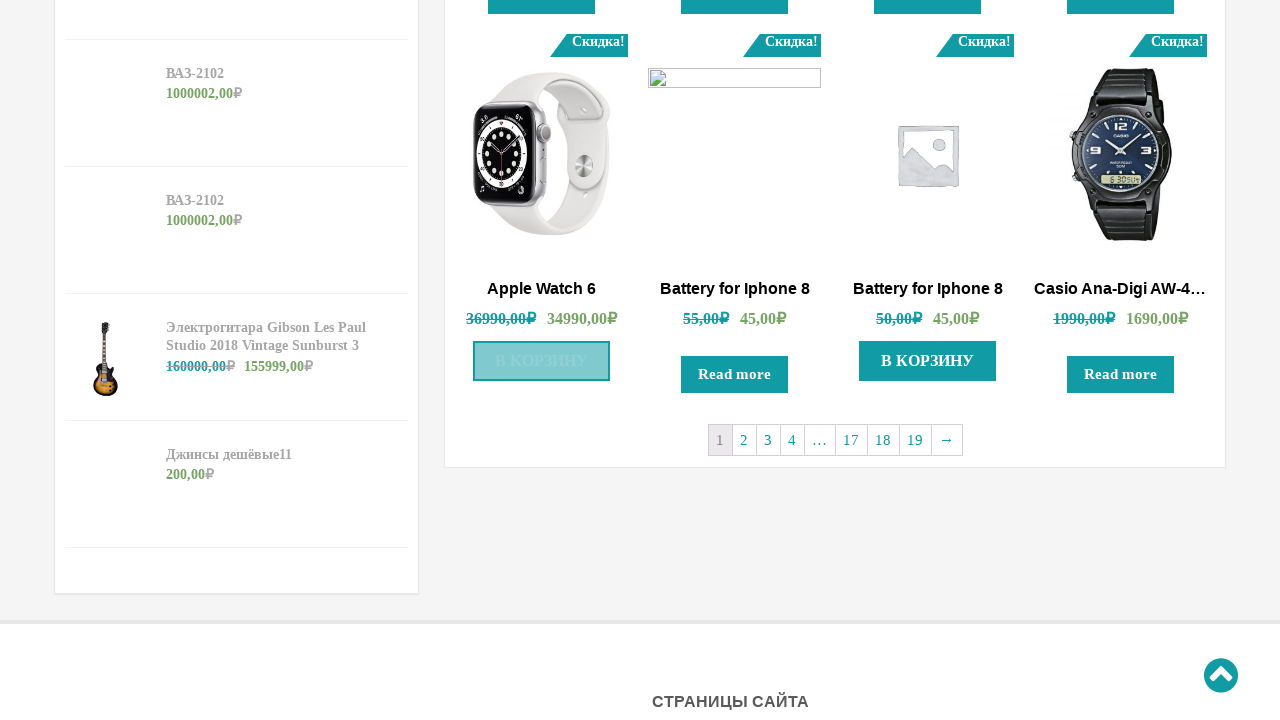

Clicked Add to Cart button to add Apple Watch 6 to cart at (542, 361) on a[data-product_id='15']
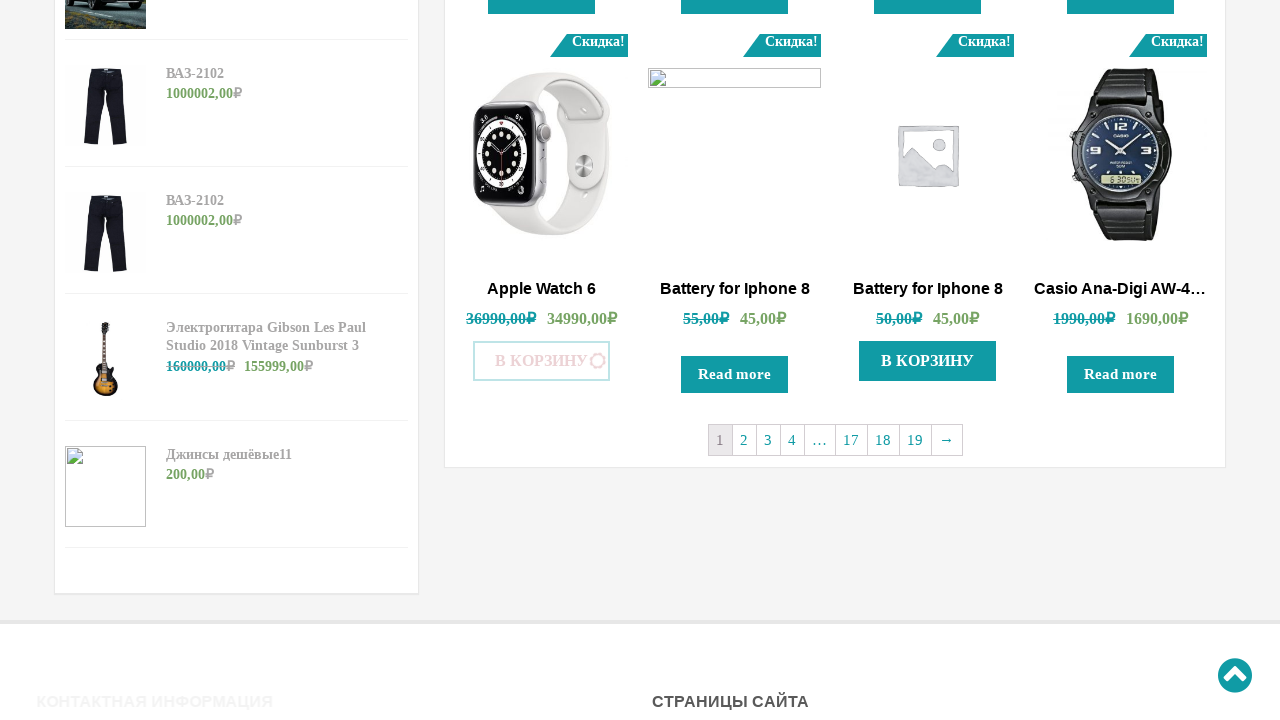

Clicked More Details button to view cart at (542, 361) on xpath=//a[@class='added_to_cart wc-forward']
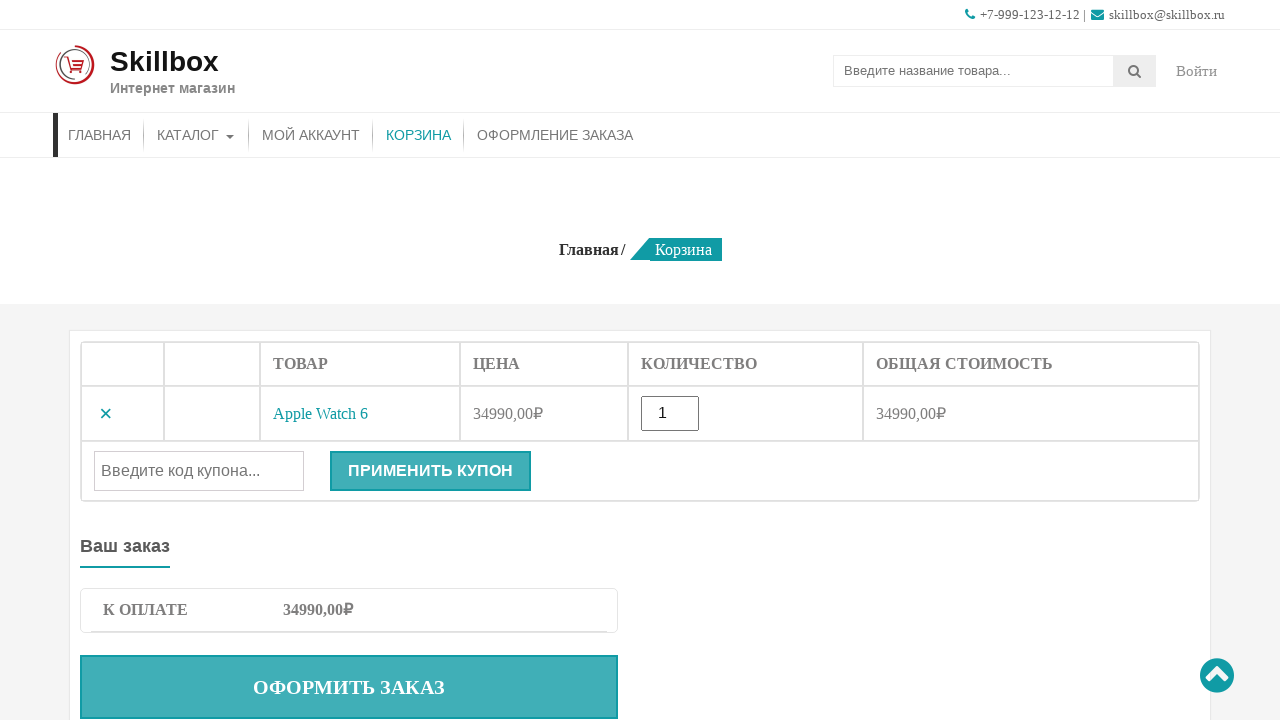

Hovered over quantity input field at (670, 414) on xpath=//input[@type='number']
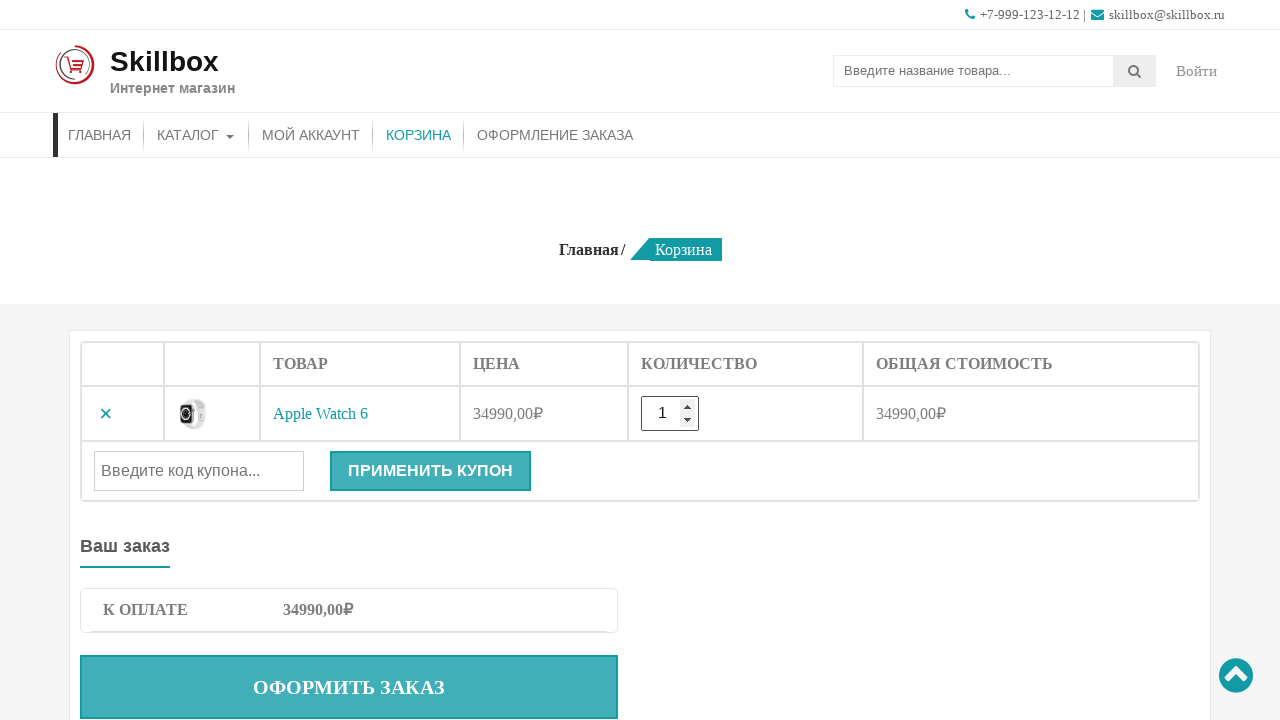

Updated quantity from 1 to 5 on //input[@type='number']
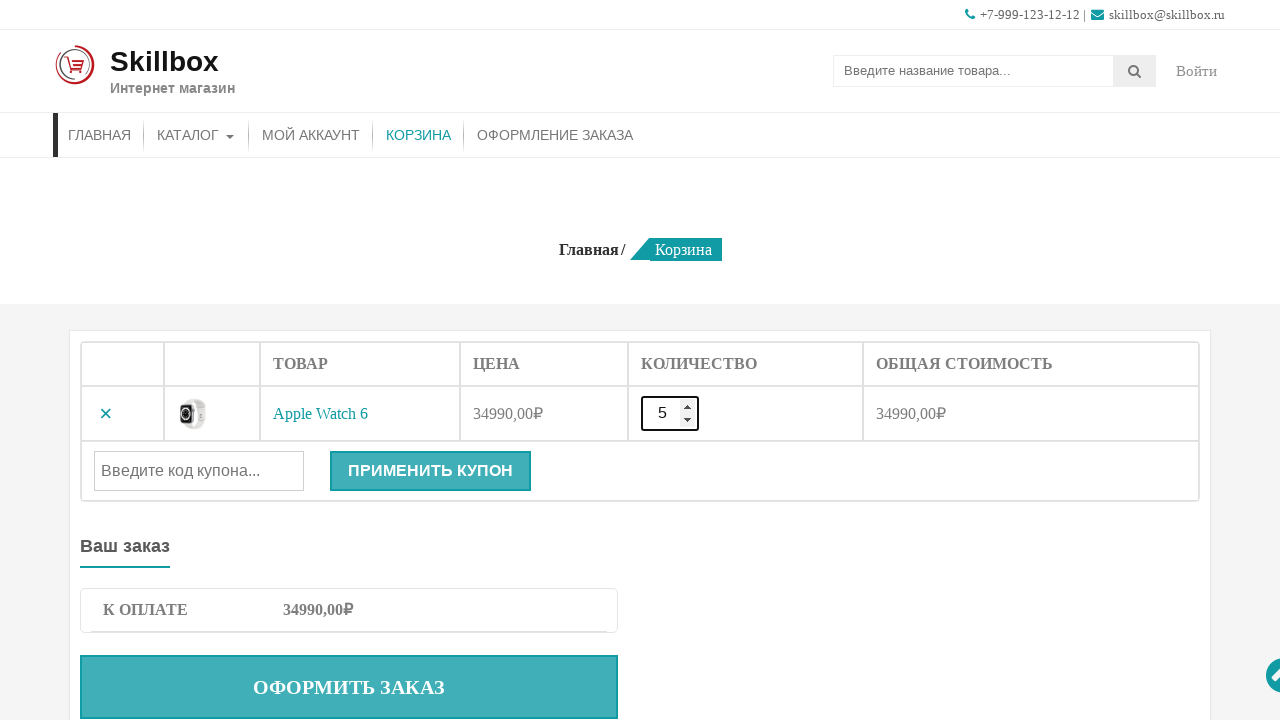

Pressed Enter to confirm quantity change on //input[@type='number']
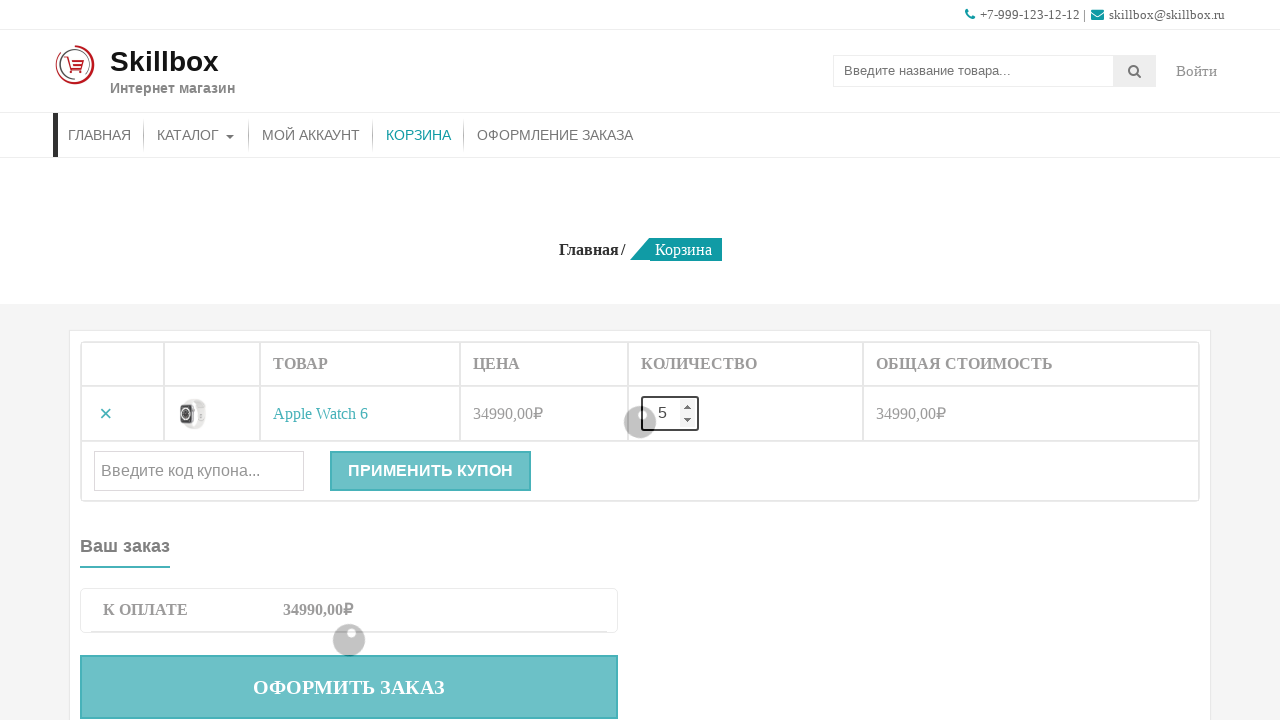

Loading overlay disappeared and cart total price updated
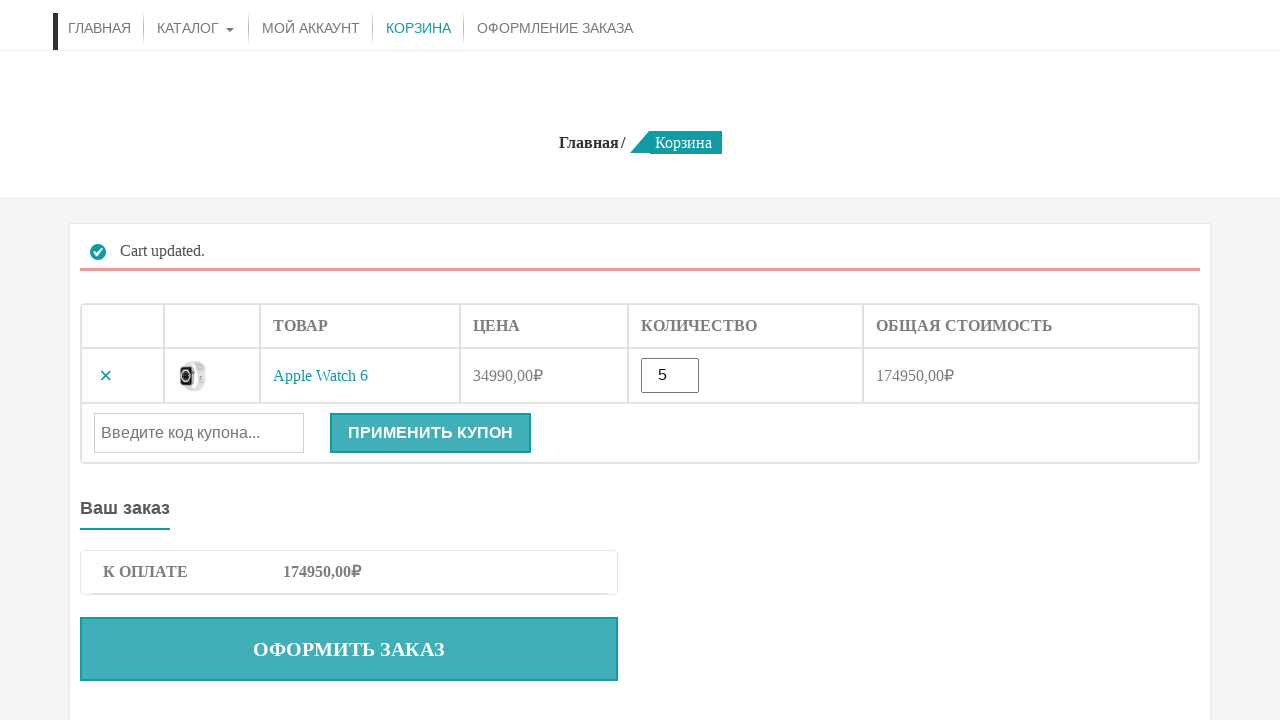

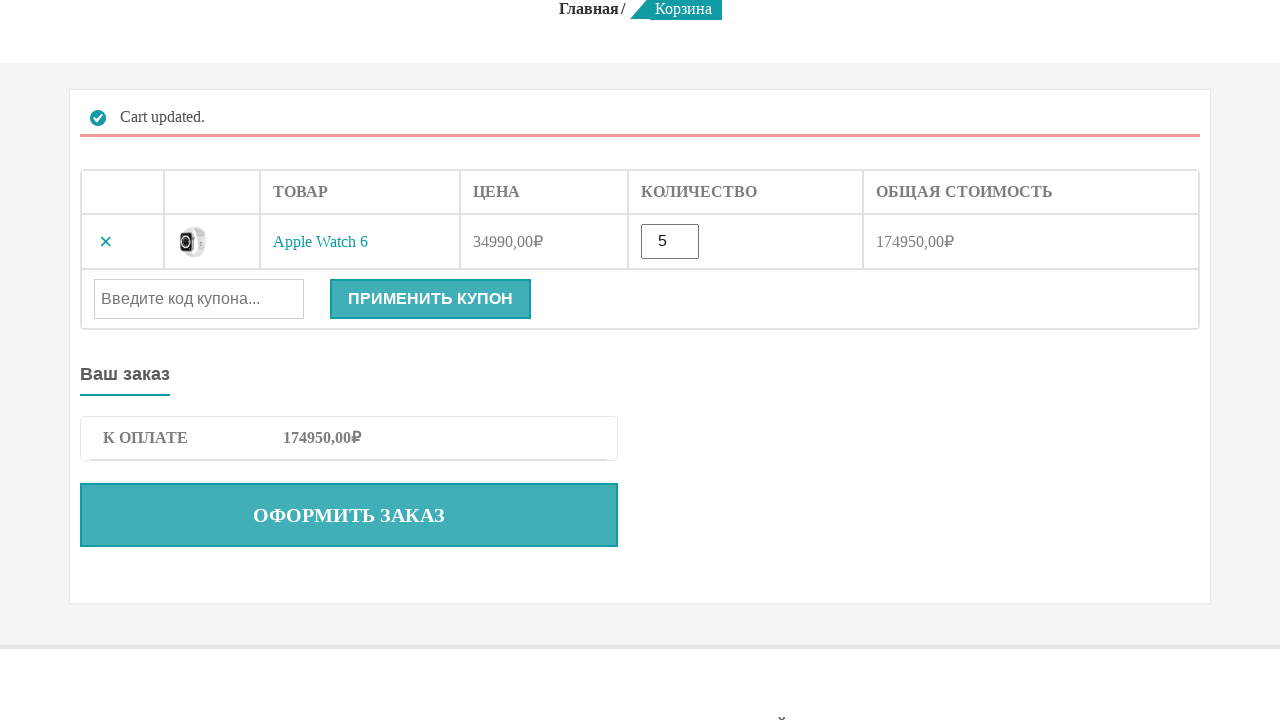